Tests multiple window handling by clicking a link that opens a new window, then switching between the original and new windows to verify their titles

Starting URL: http://the-internet.herokuapp.com/windows

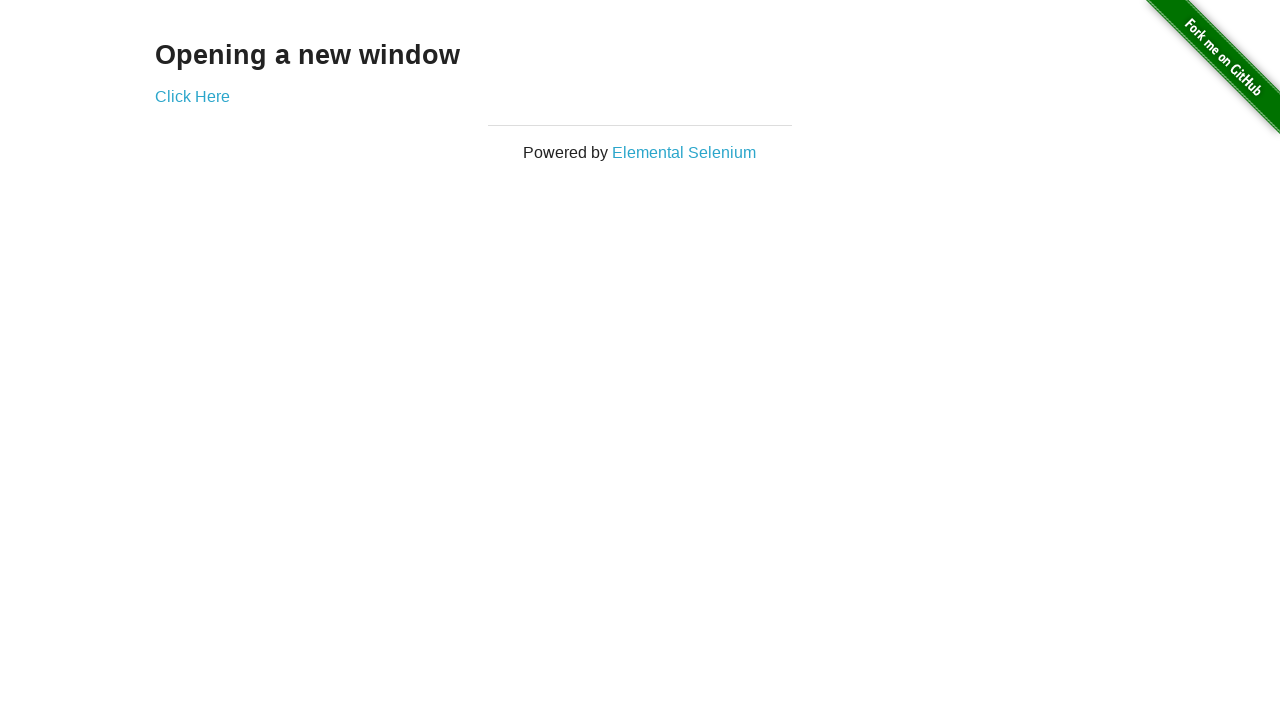

Clicked link to open new window at (192, 96) on .example a
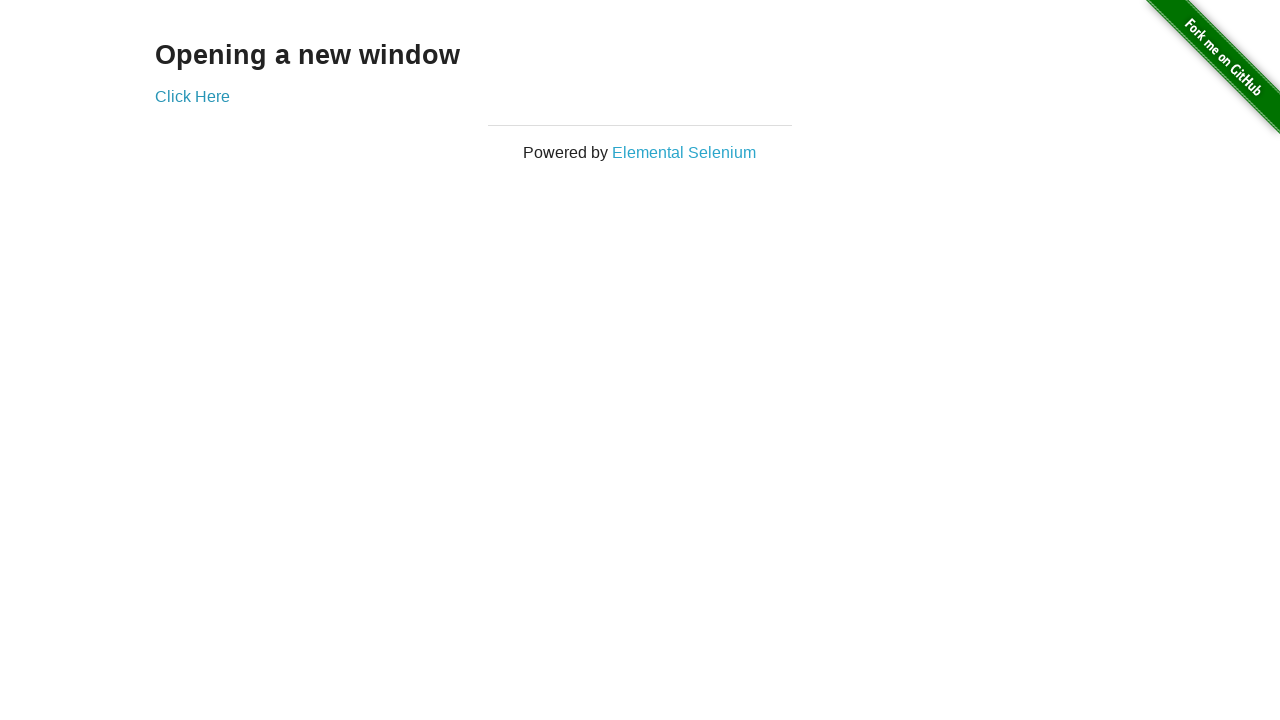

New window opened and page object retrieved
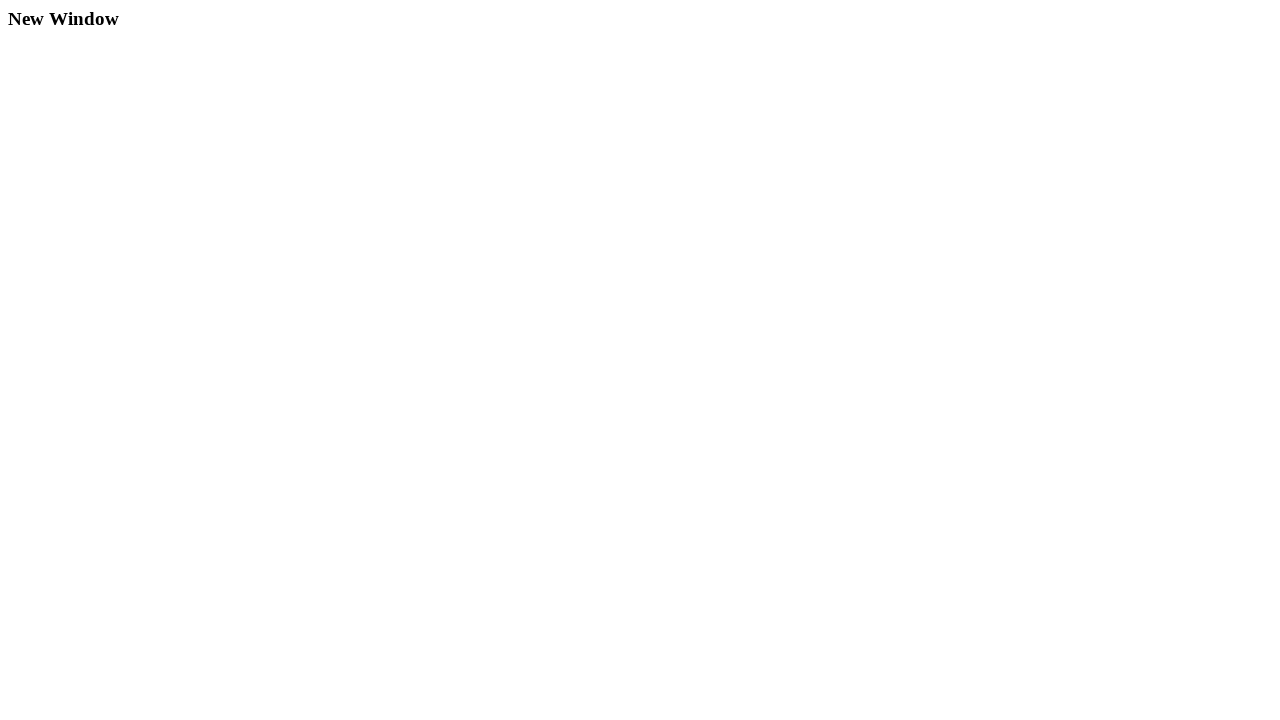

New window loaded completely
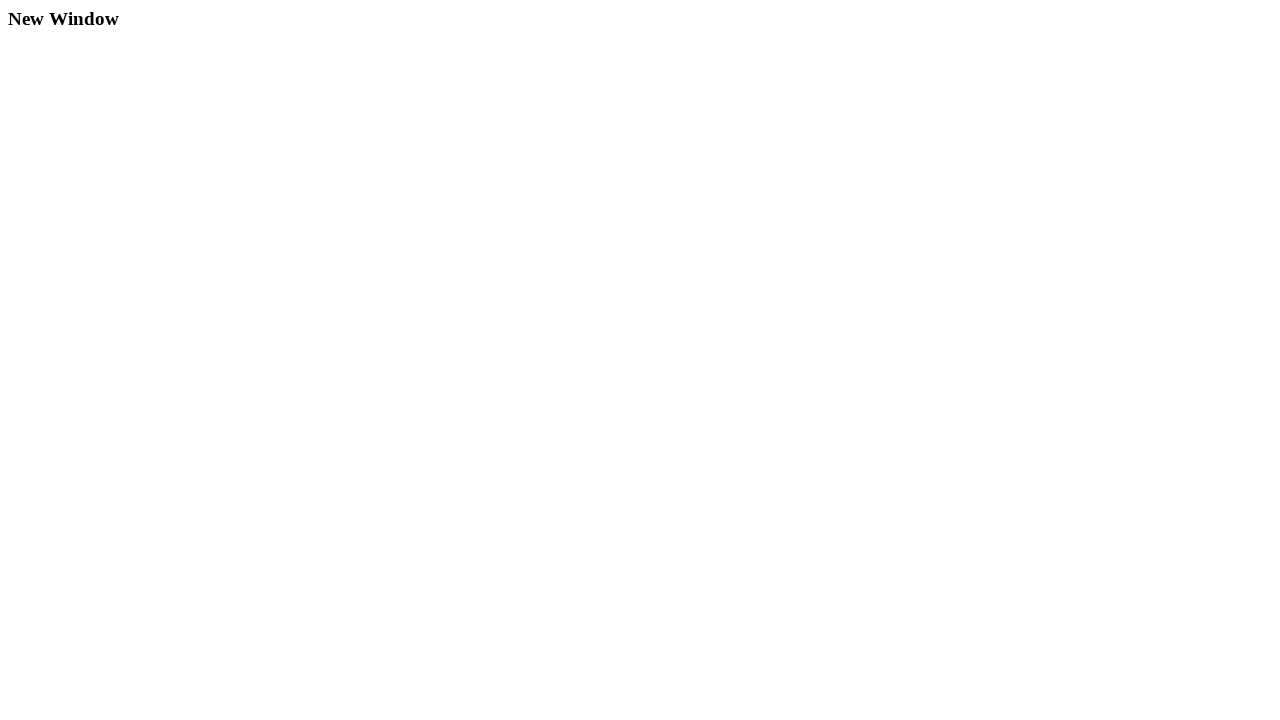

Verified original window title is not 'New Window'
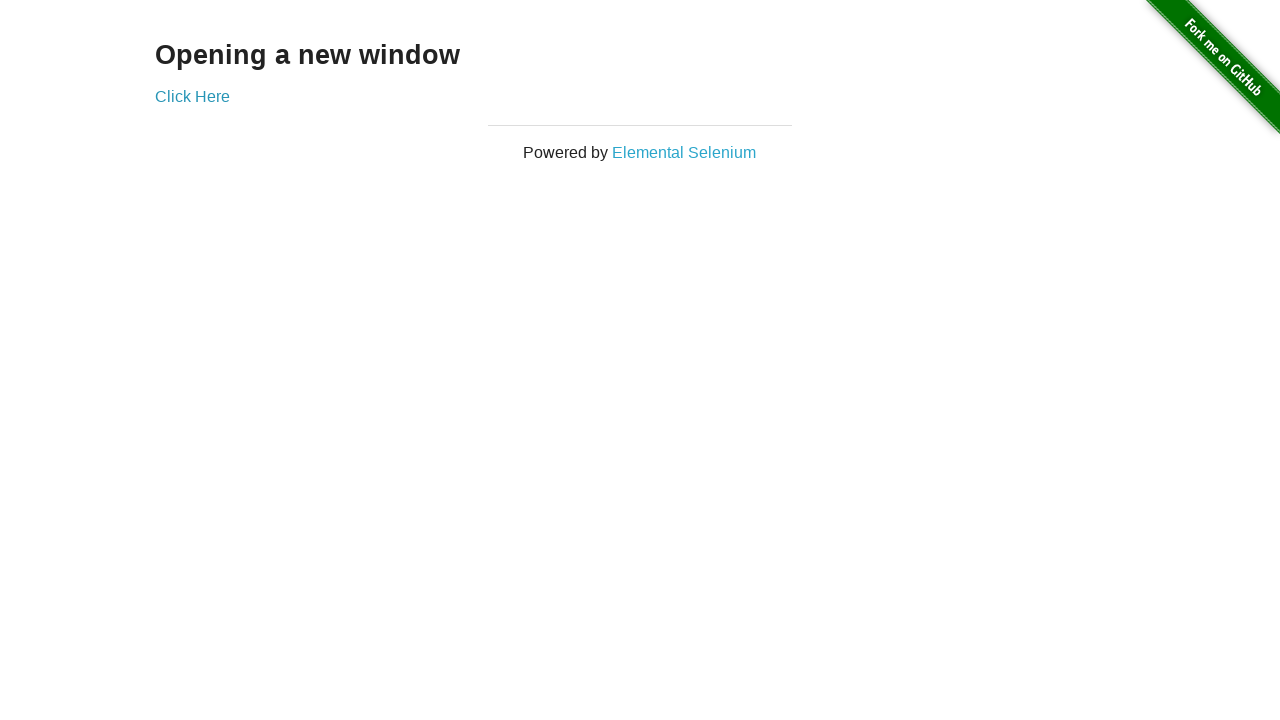

Verified new window title is 'New Window'
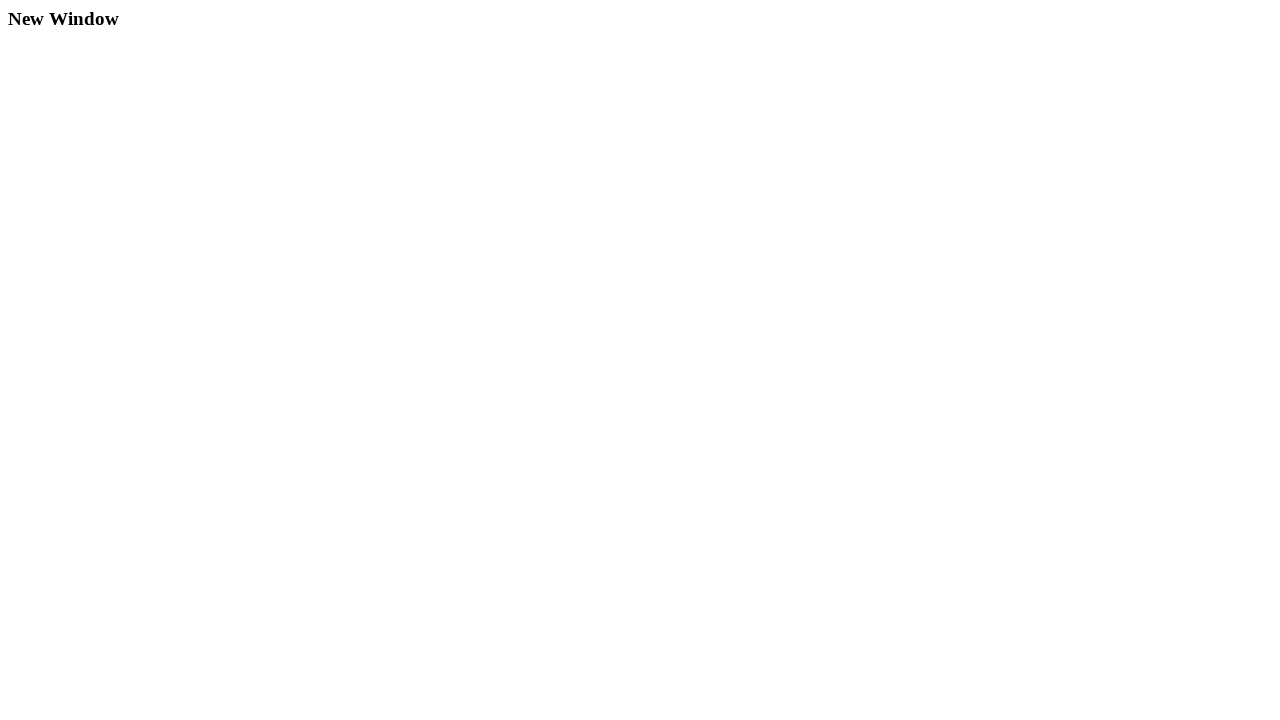

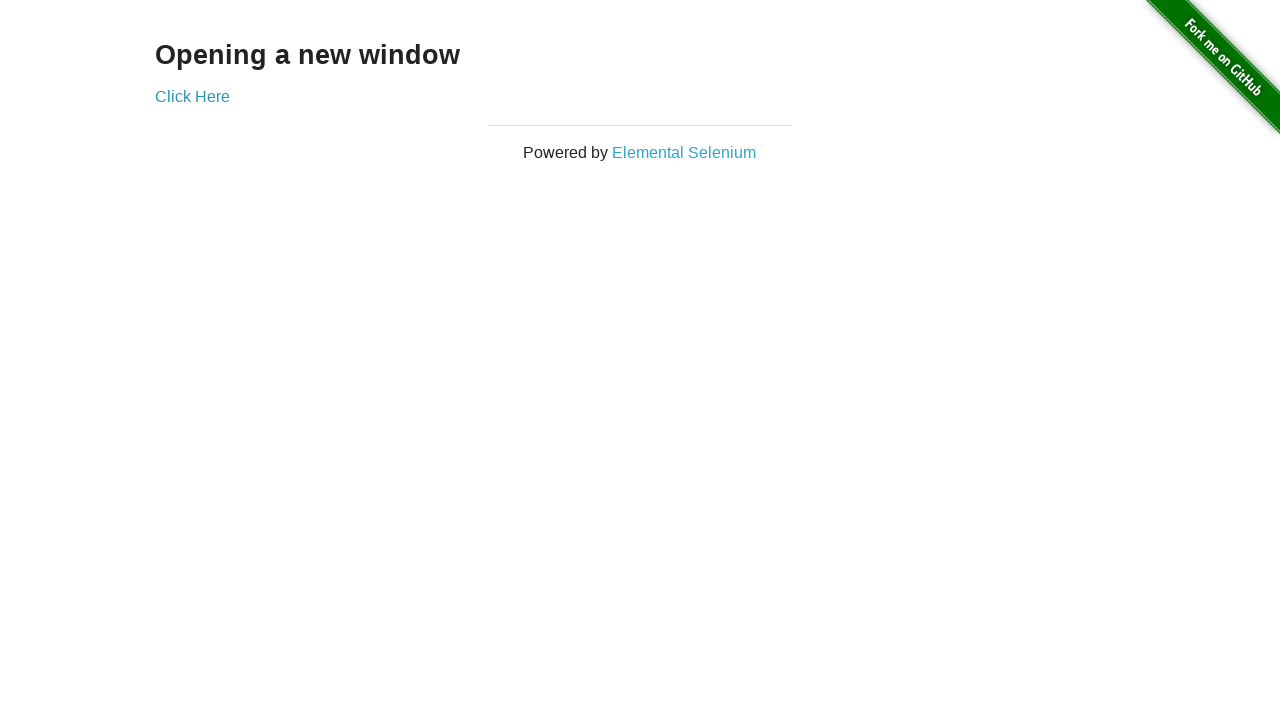